Simple test that navigates to Flipkart homepage and verifies the page loads successfully

Starting URL: https://www.flipkart.com/

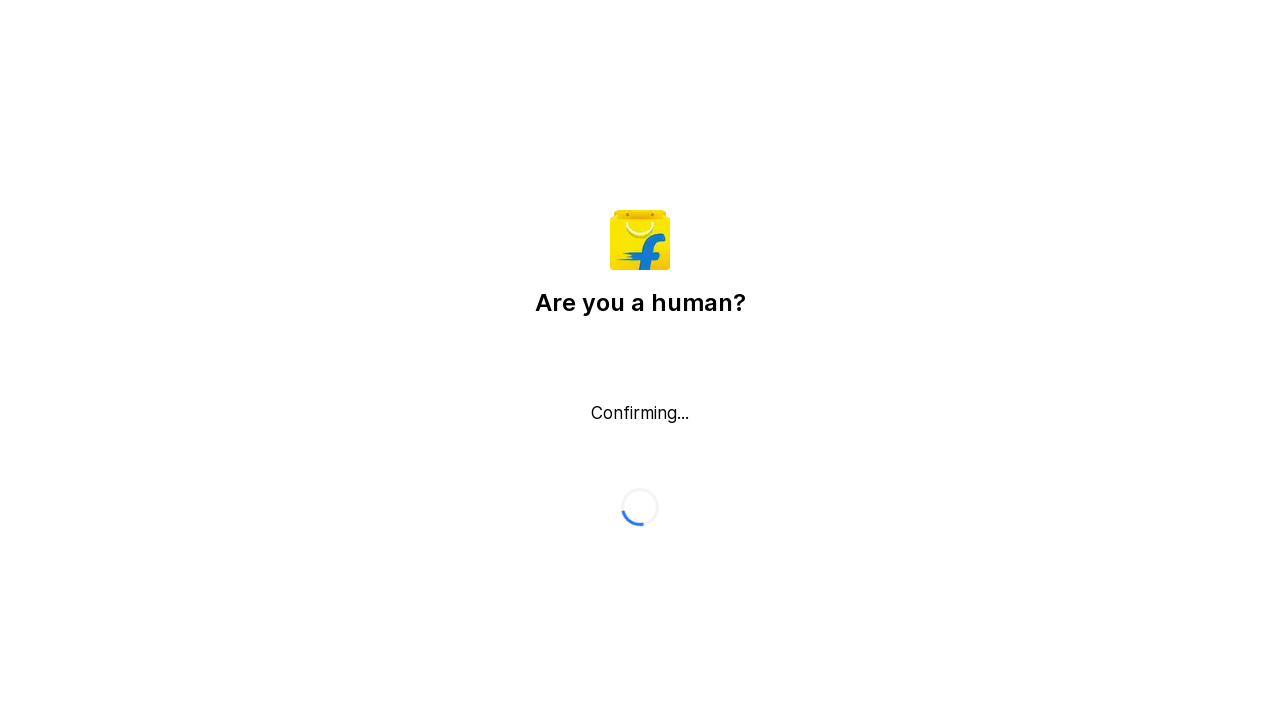

Navigated to Flipkart homepage
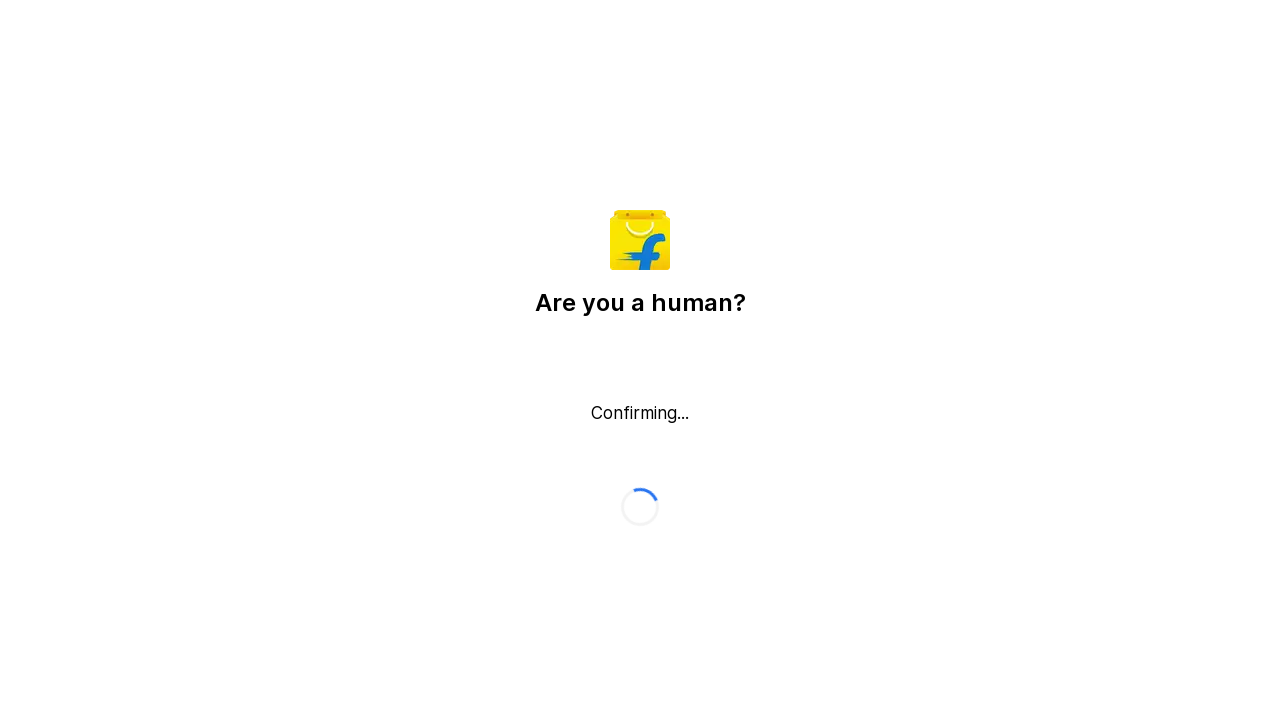

Waited for page to reach domcontentloaded state
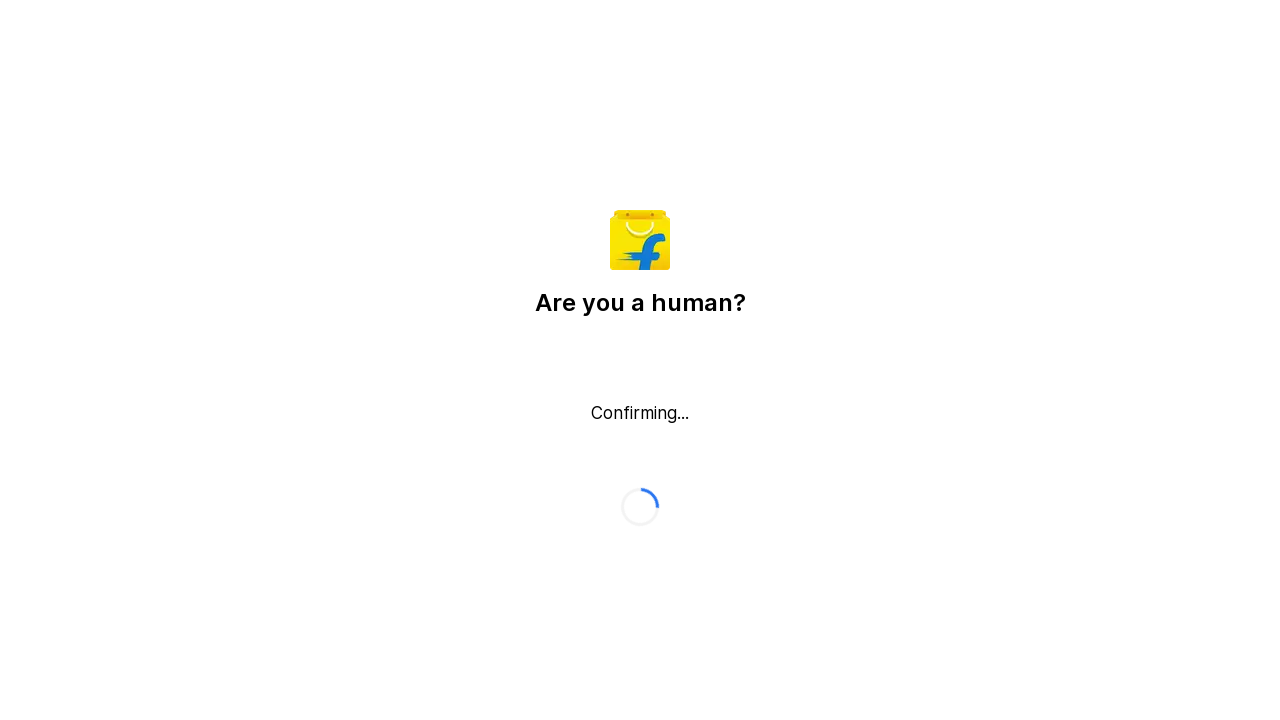

Verified that page URL is https://www.flipkart.com/
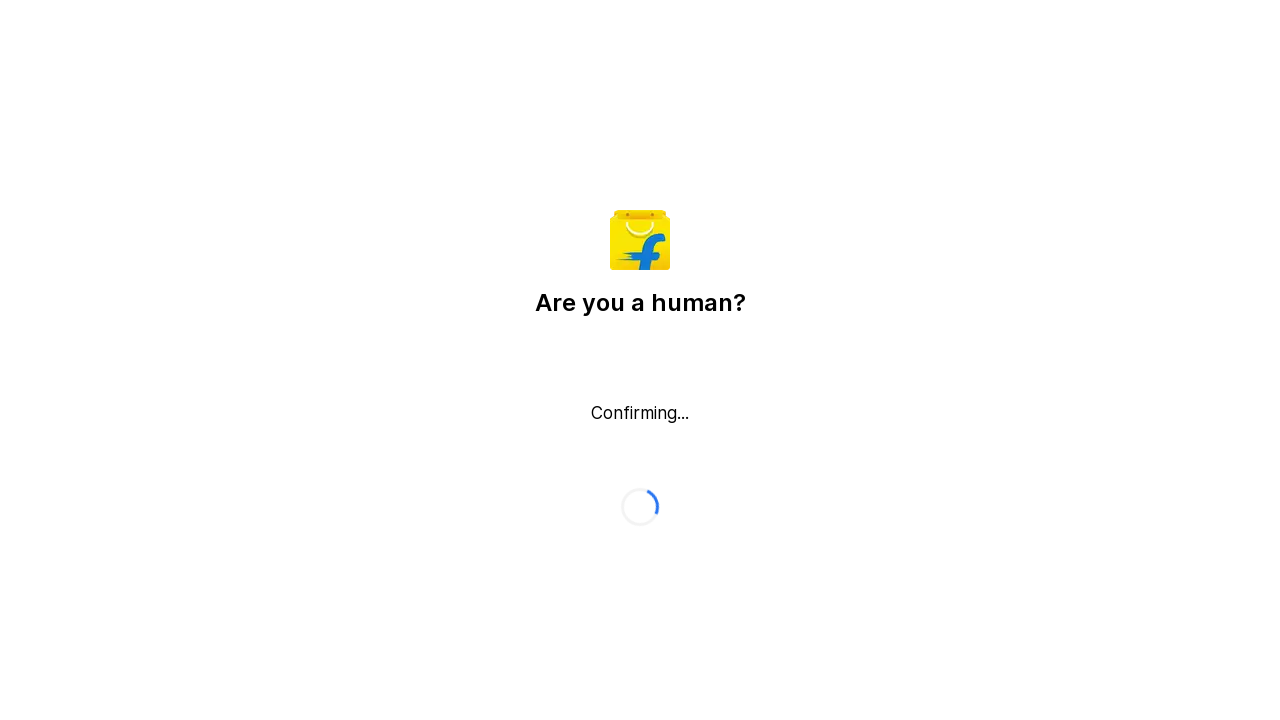

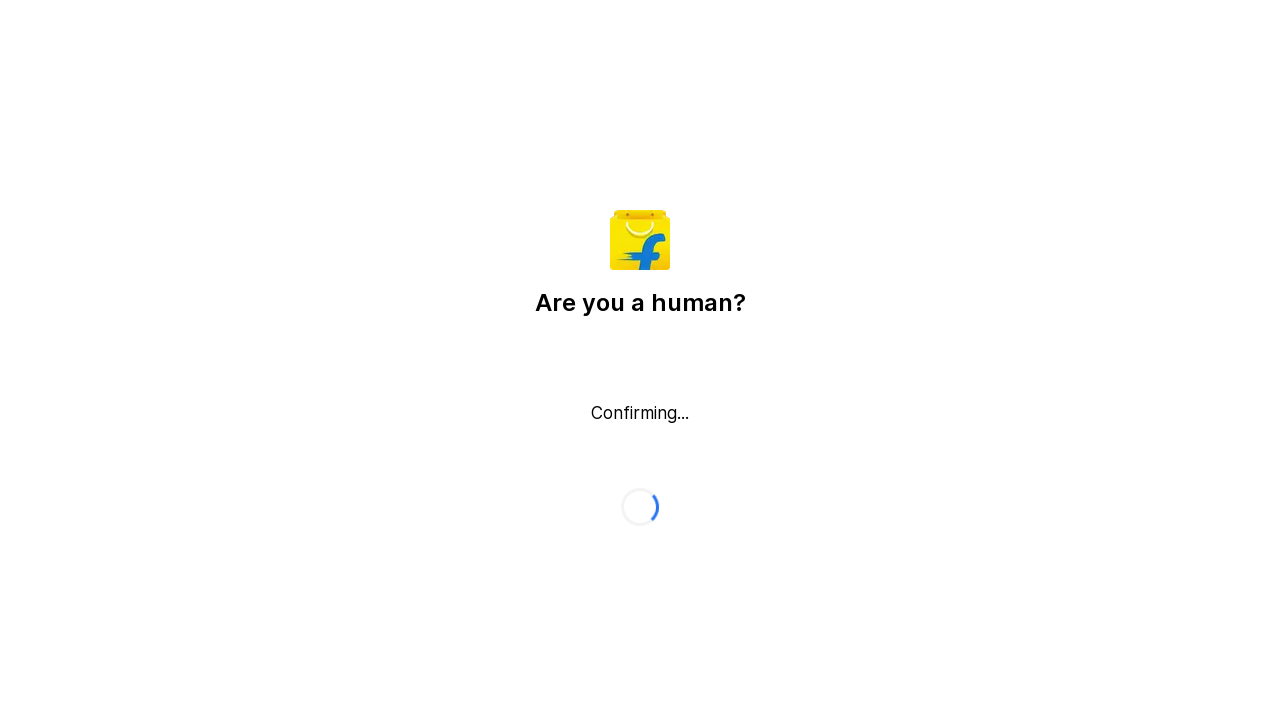